Navigates to testotomasyonu.com homepage and verifies the URL contains "testotomasyonu"

Starting URL: https://www.testotomasyonu.com

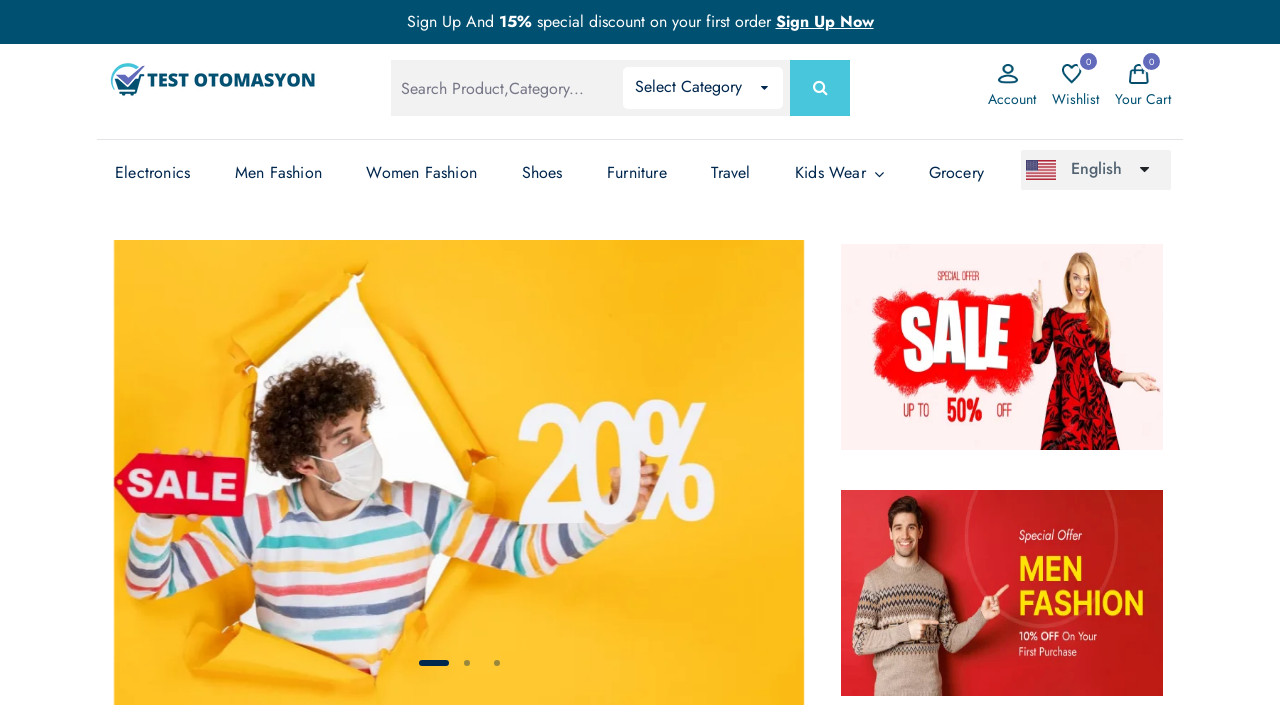

Navigated to testotomasyonu.com homepage
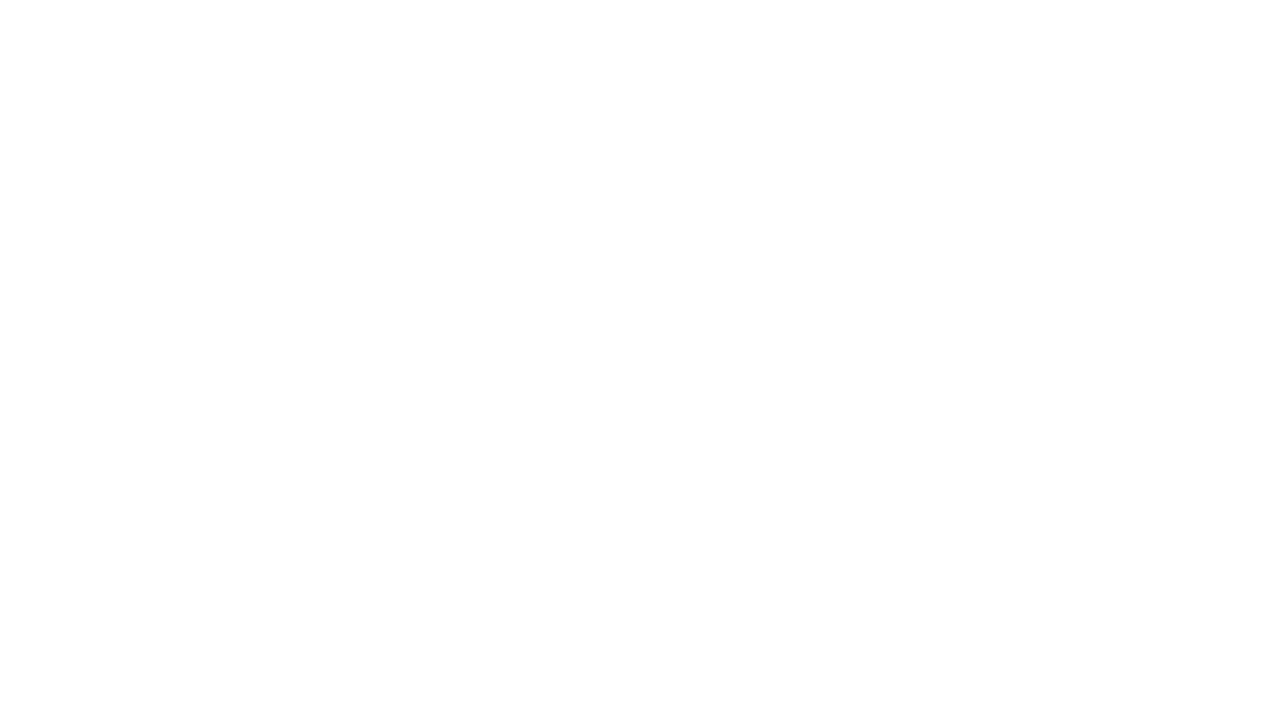

Verified that URL contains 'testotomasyonu'
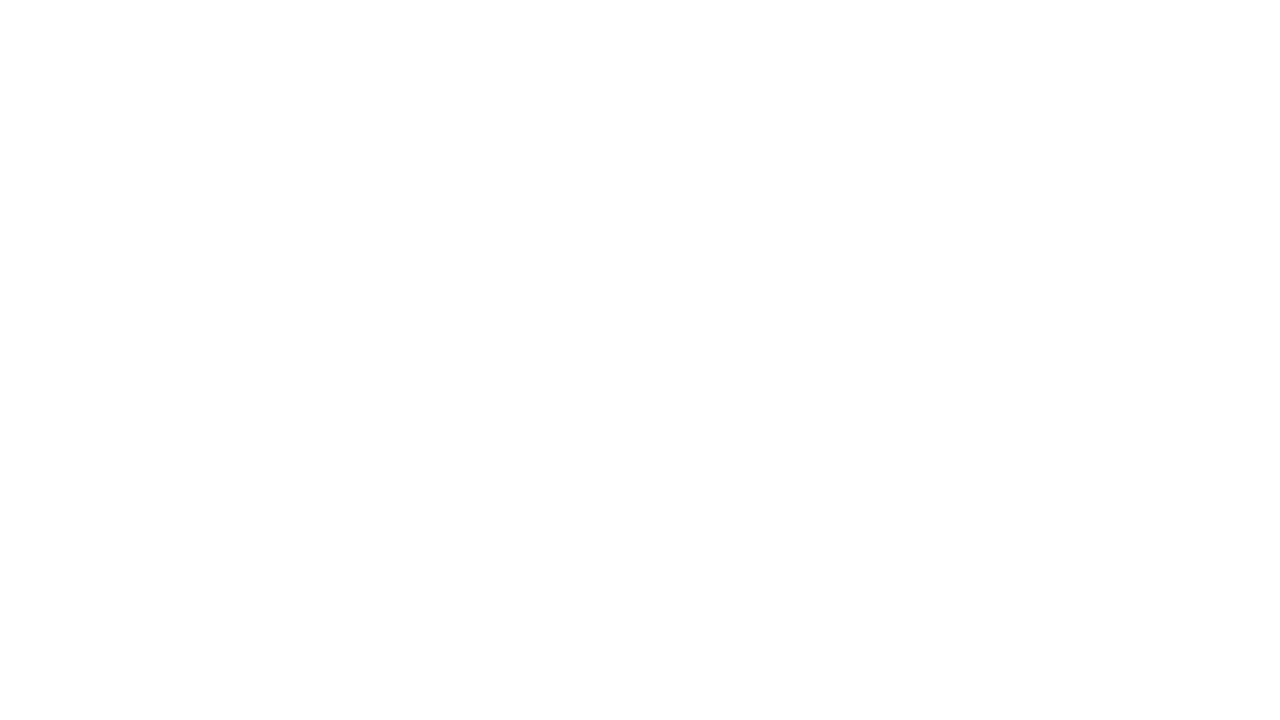

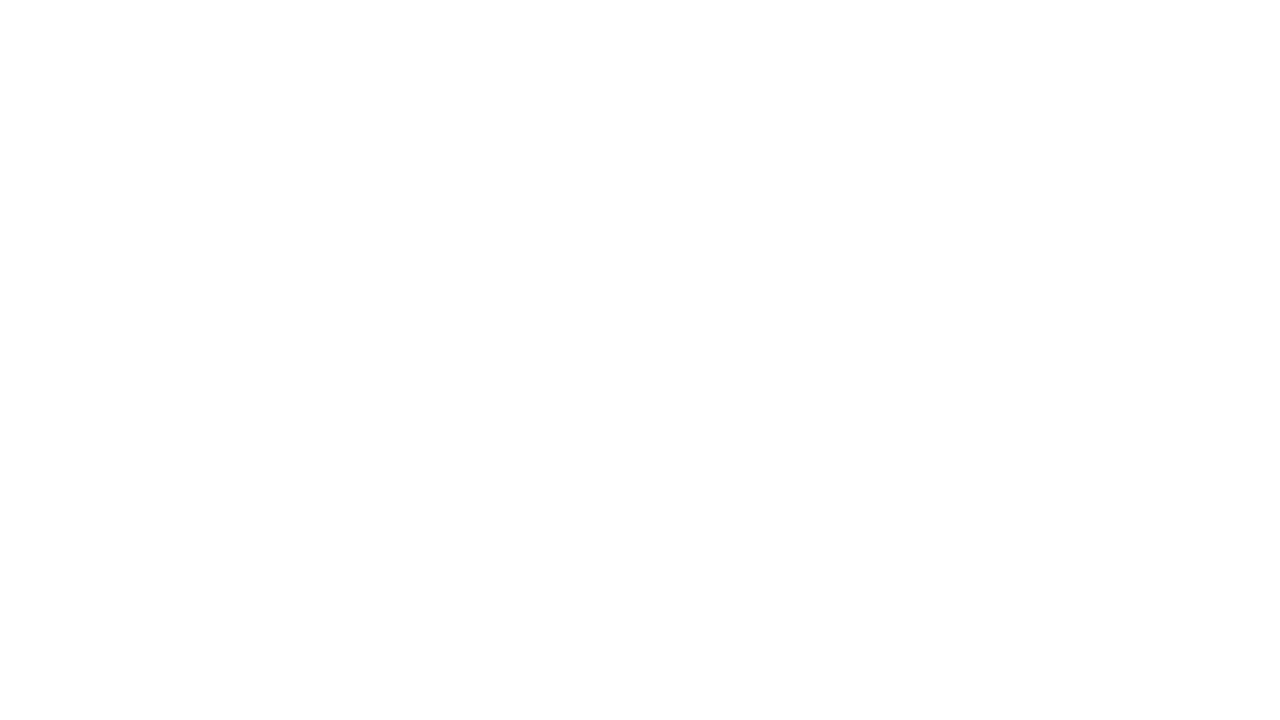